Tests image loading functionality by waiting for a specific image element with ID "award" to be present on the page, verifying that slow-loading images eventually appear.

Starting URL: https://bonigarcia.dev/selenium-webdriver-java/loading-images.html

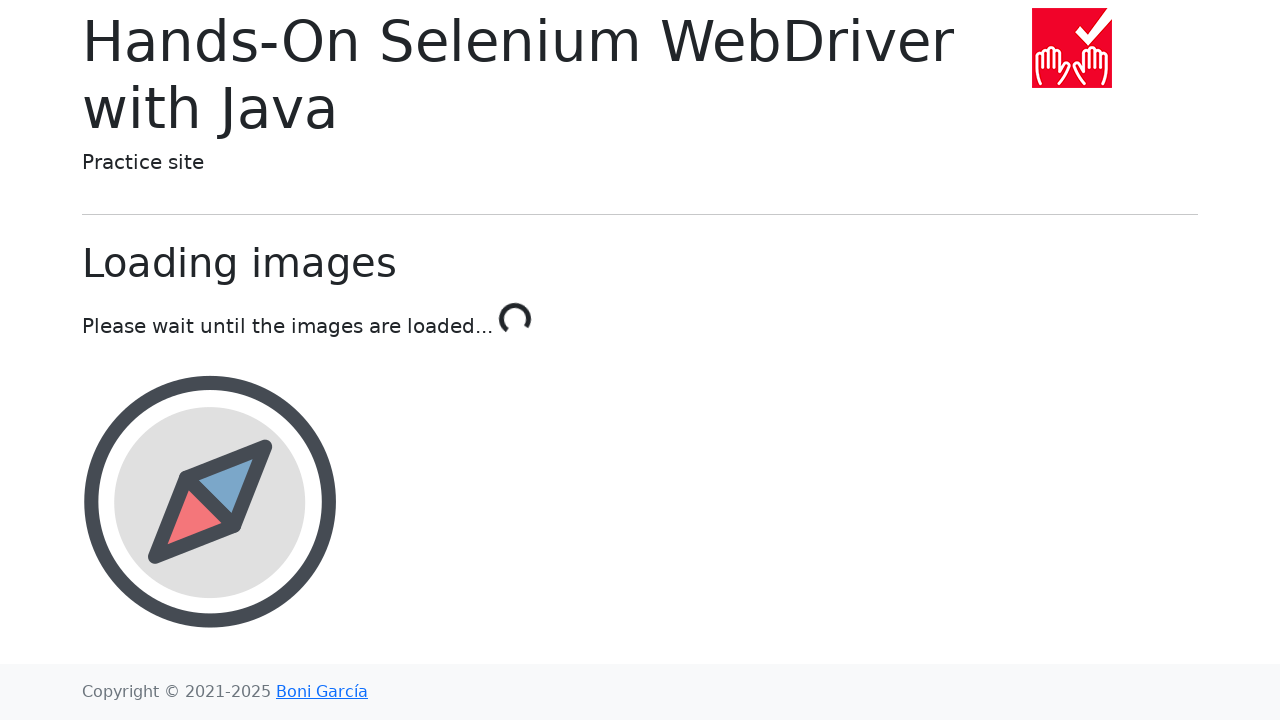

Waited for award image element with ID 'award' to be present on the page
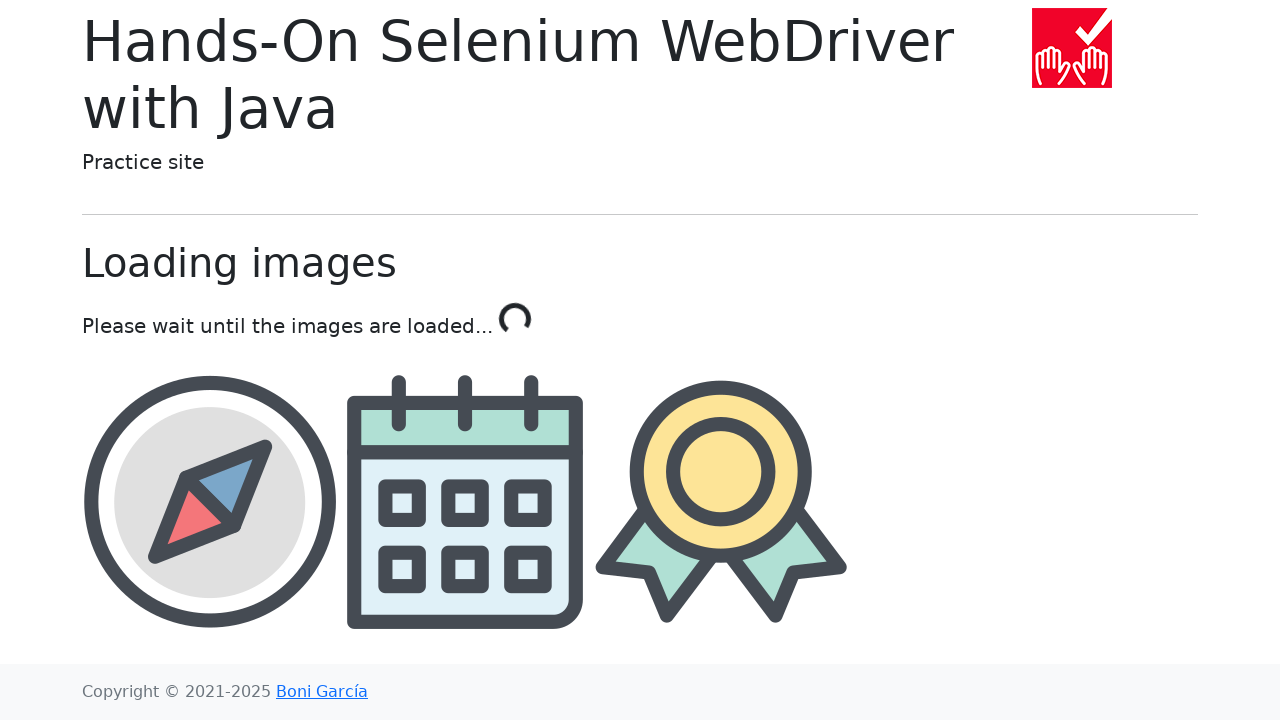

Retrieved src attribute from award image element
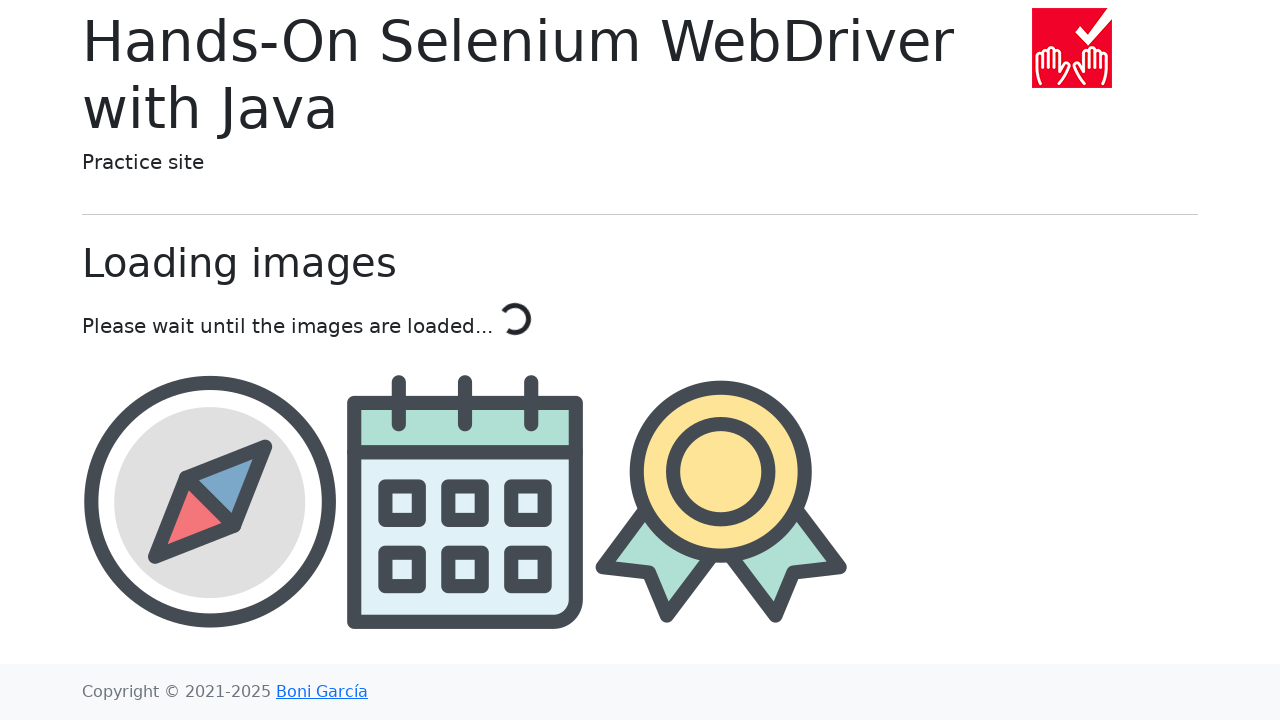

Verified that award image src attribute is not None - image loaded successfully
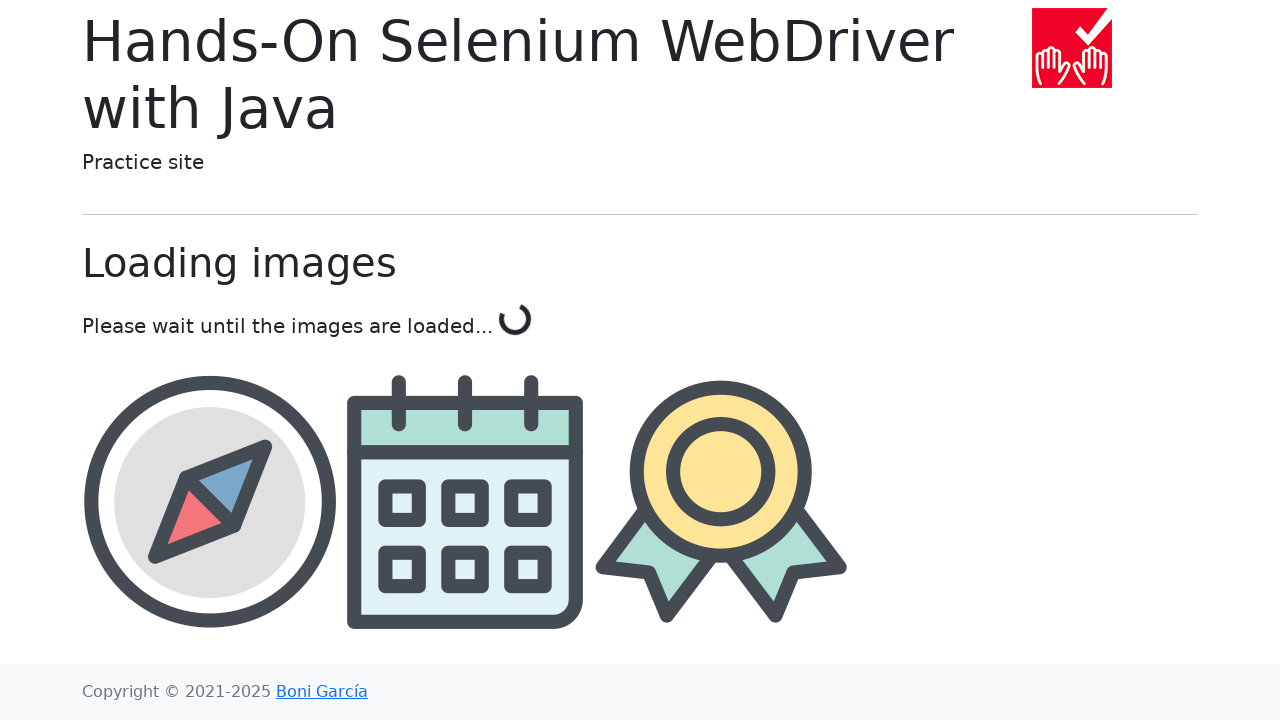

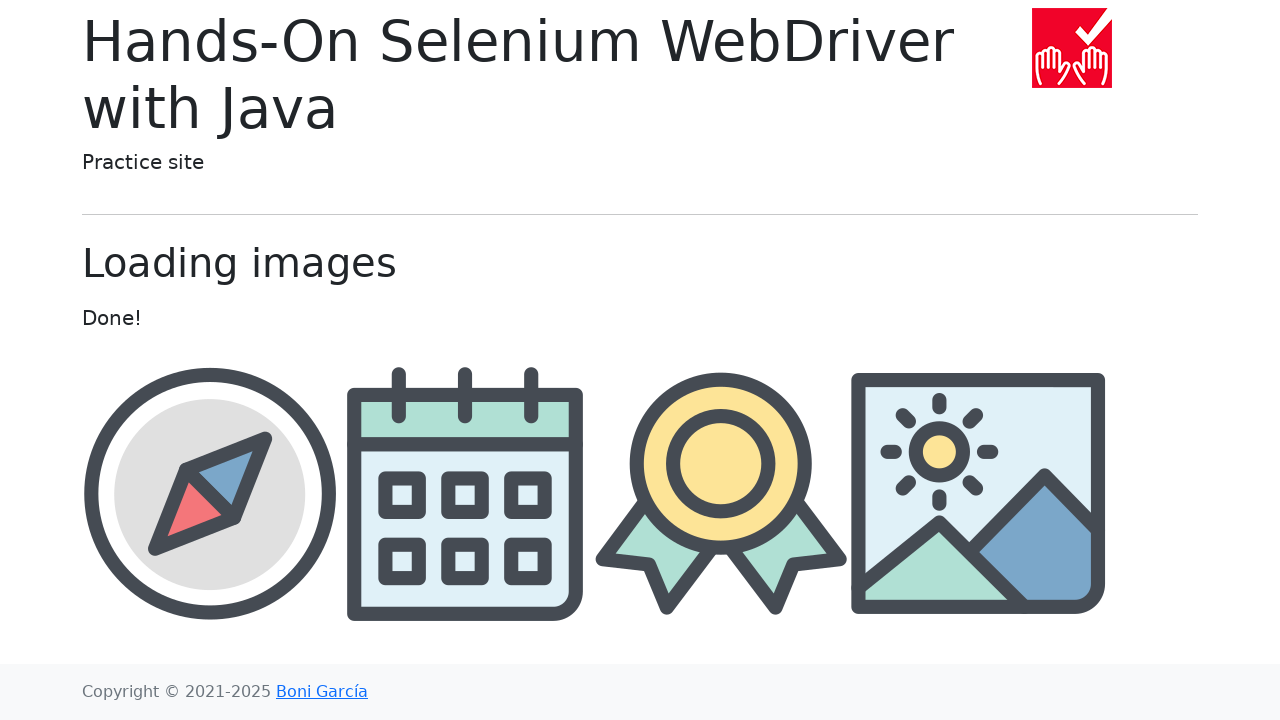